Tests invalid login functionality by entering wrong credentials and verifying the error message is displayed

Starting URL: https://the-internet.herokuapp.com/login

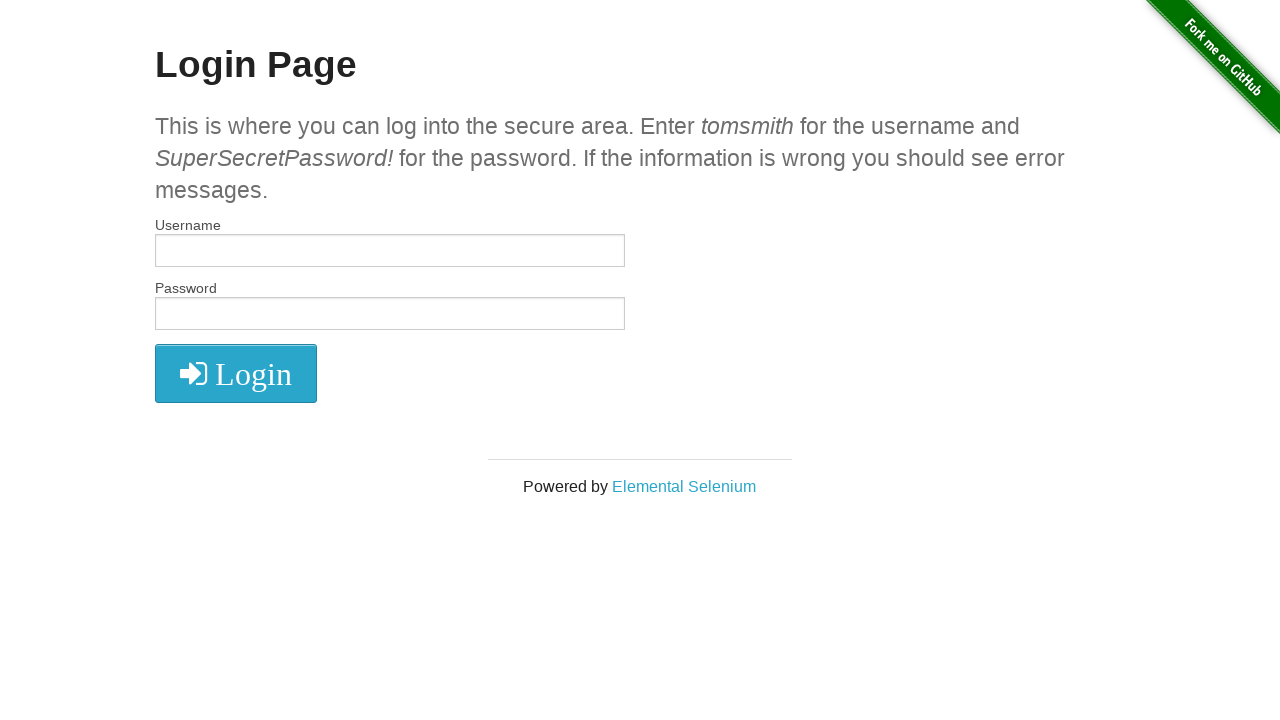

Filled username field with 'wronguser' on #username
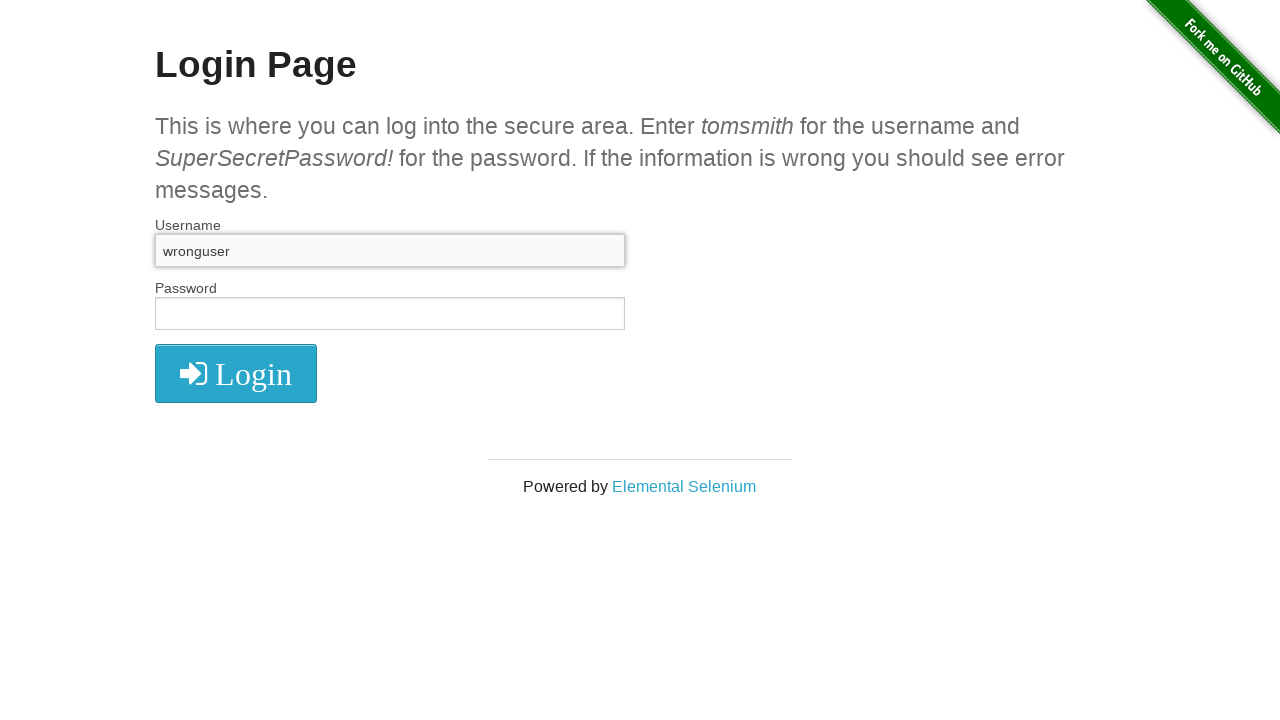

Filled password field with 'wrongpass' on #password
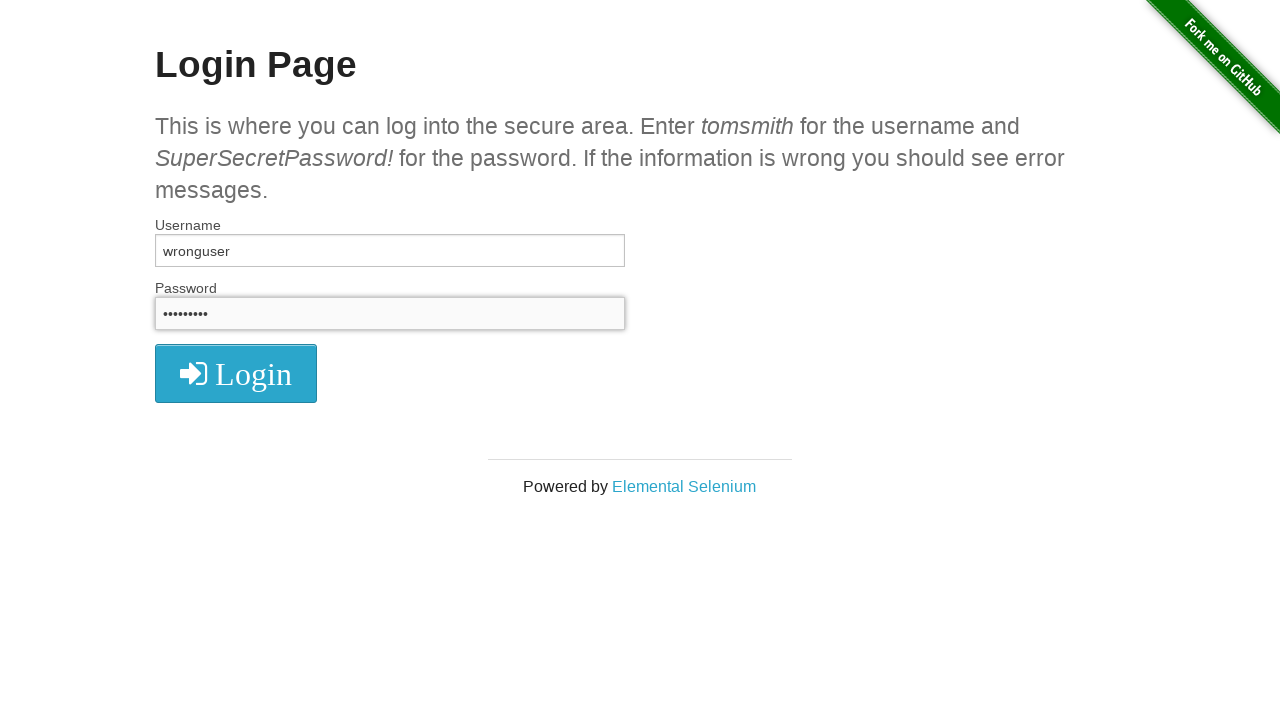

Clicked submit button to attempt login at (236, 373) on button[type='submit']
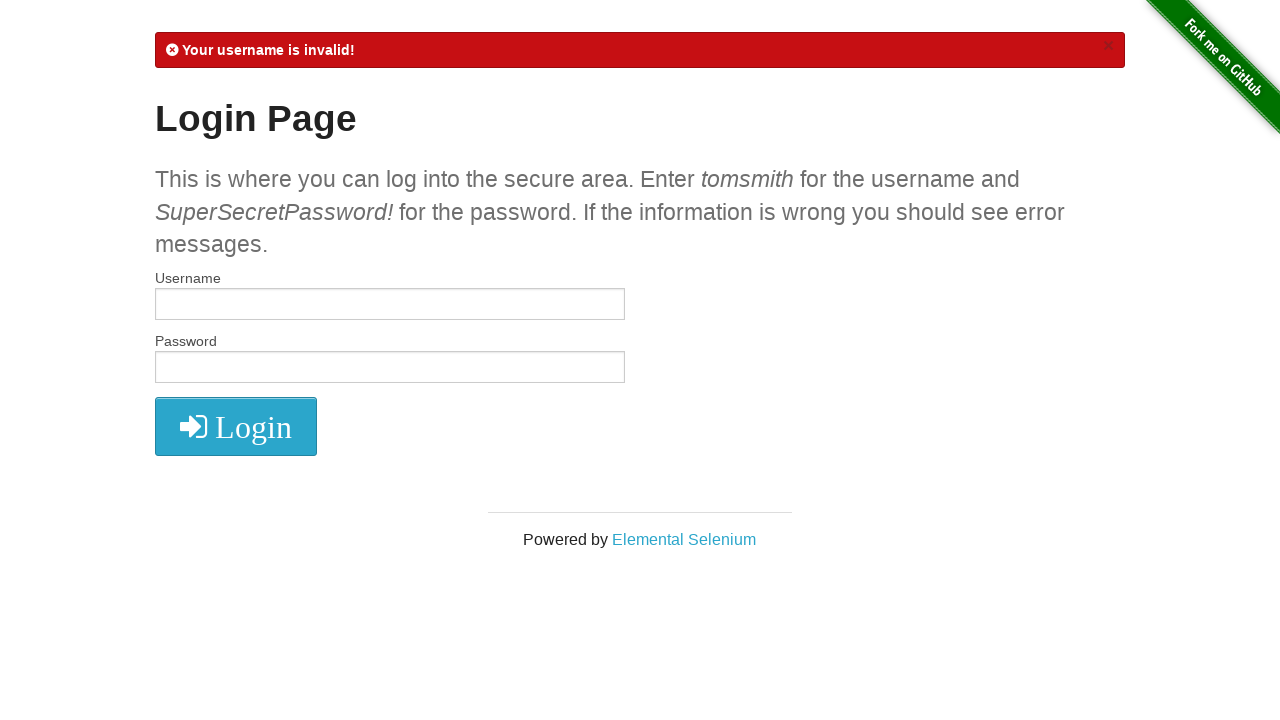

Error message element appeared
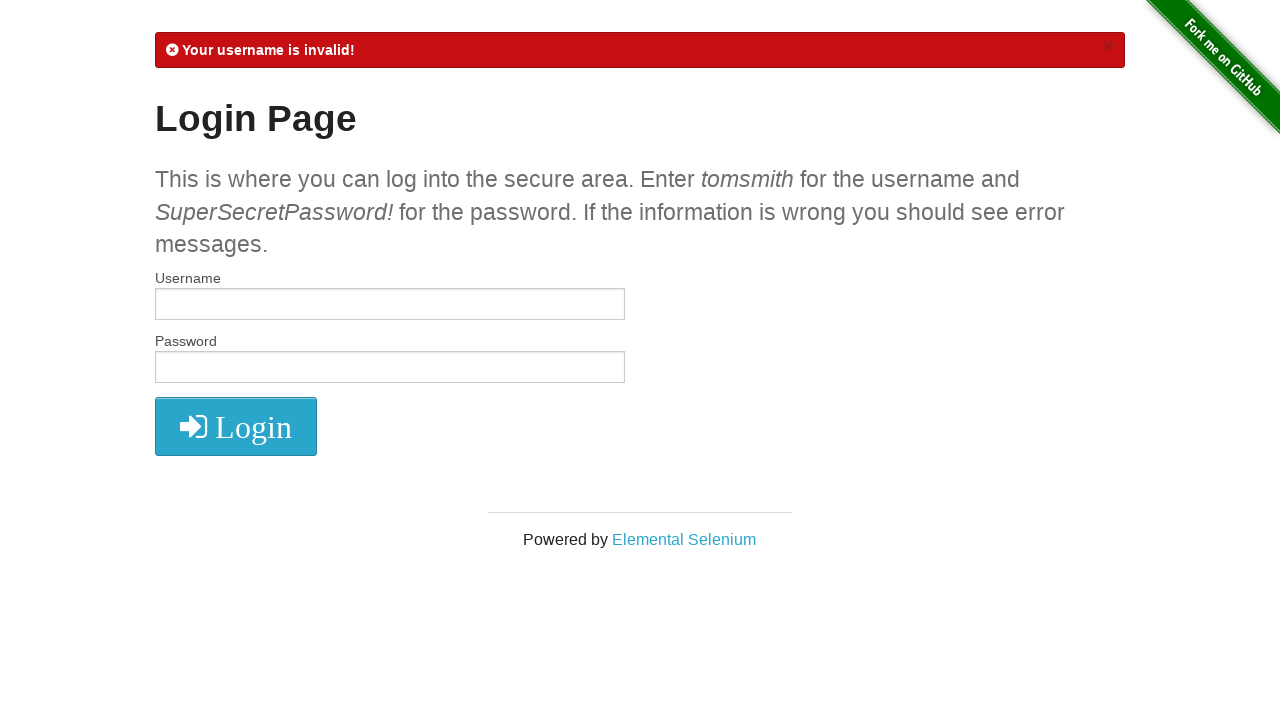

Verified error message contains 'Your username is invalid!'
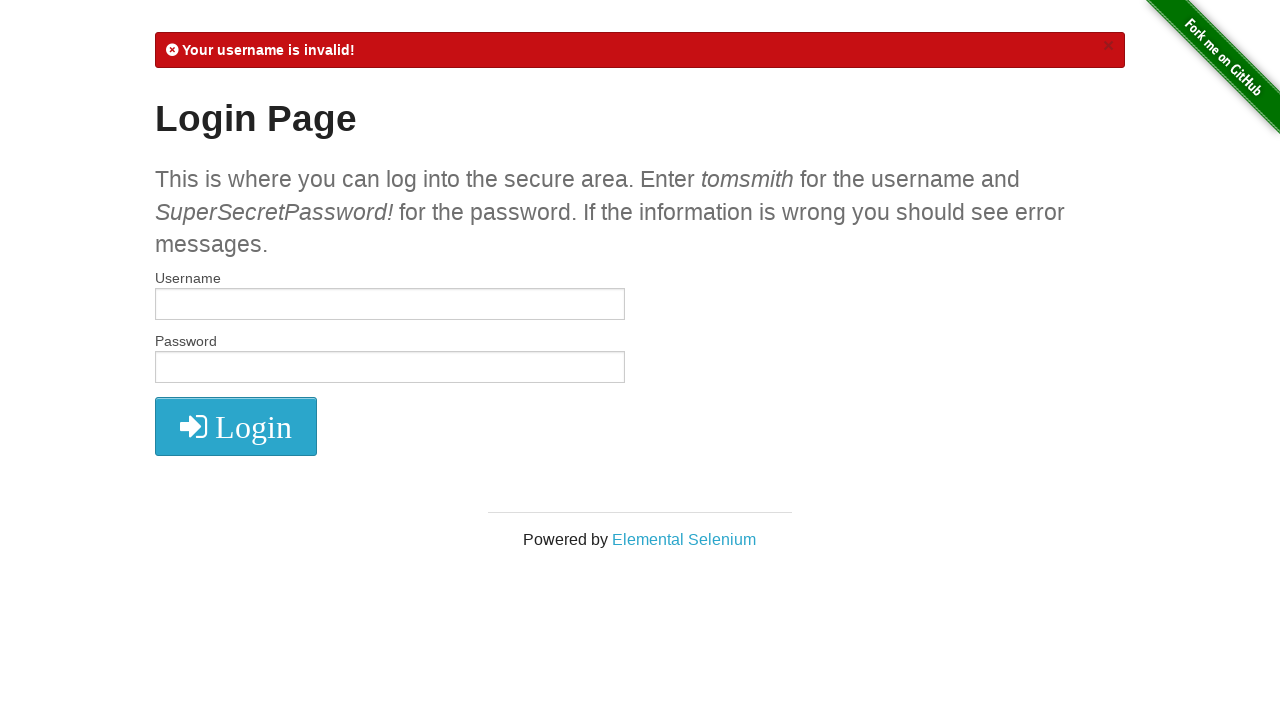

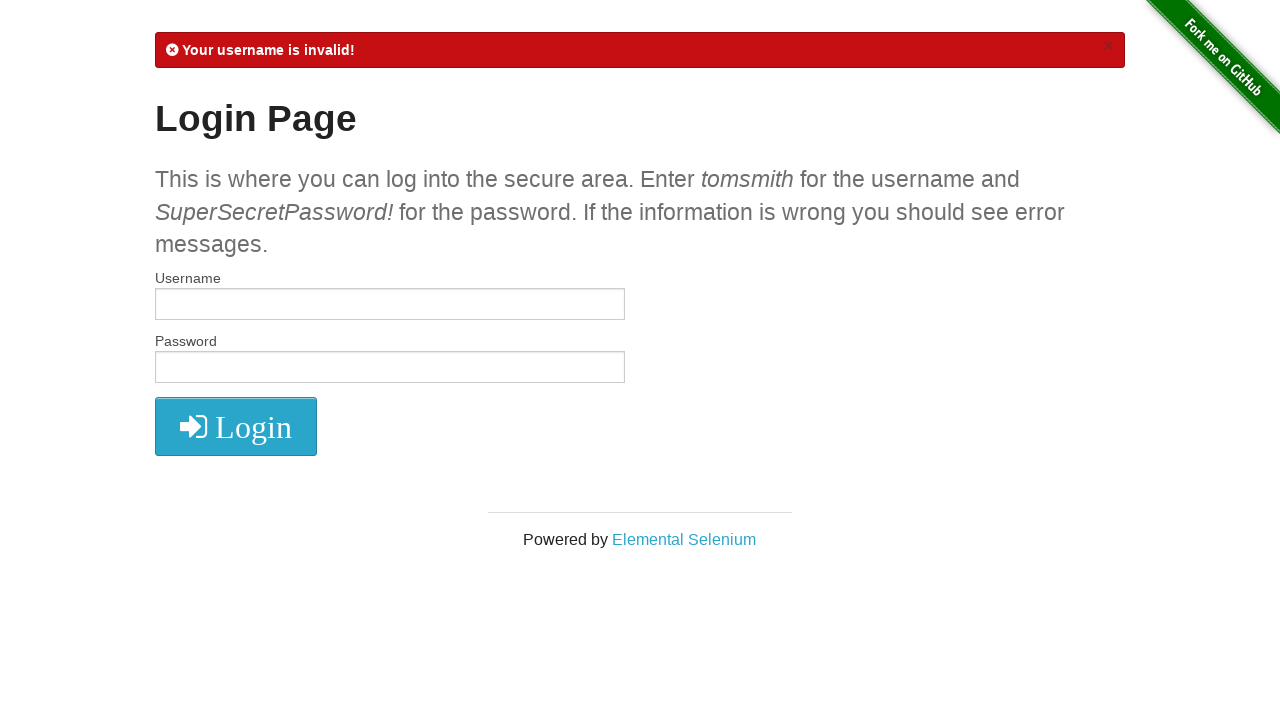